Tests a JavaScript prompt alert by entering text into the prompt dialog and verifying the entered text is displayed in the result

Starting URL: https://the-internet.herokuapp.com/javascript_alerts

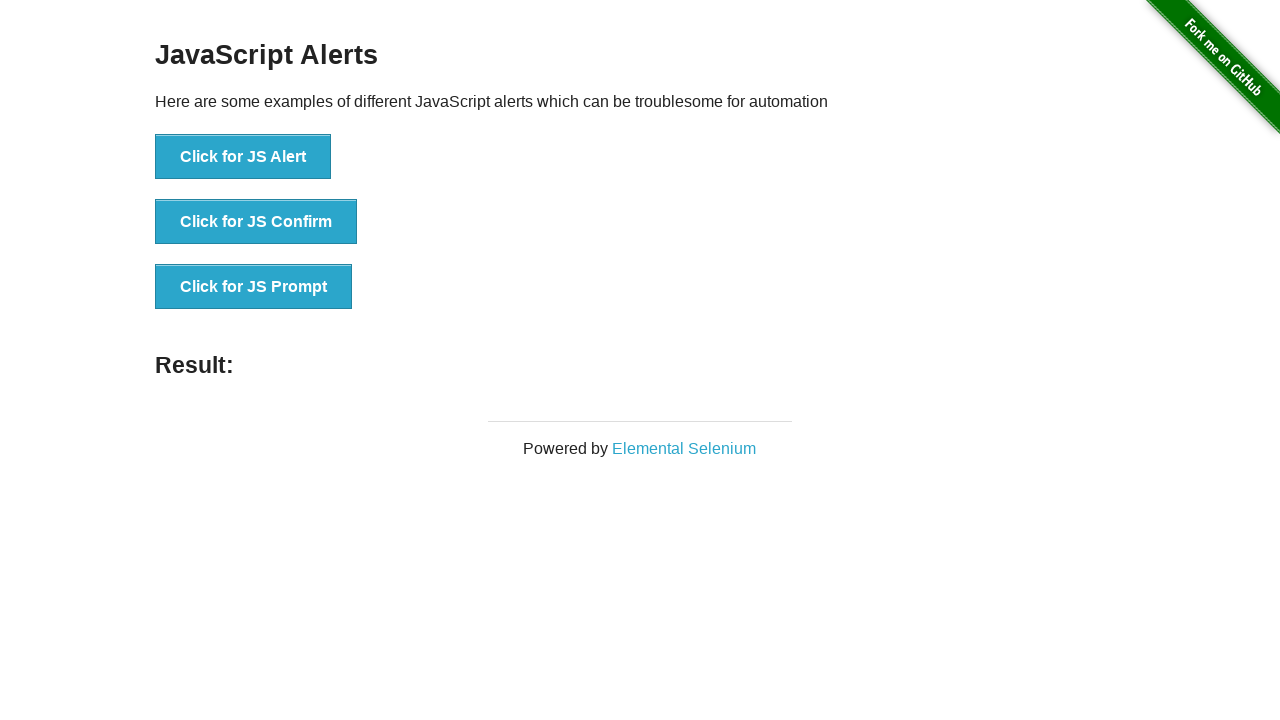

Set up dialog handler to accept prompt with text 'TestInput2024'
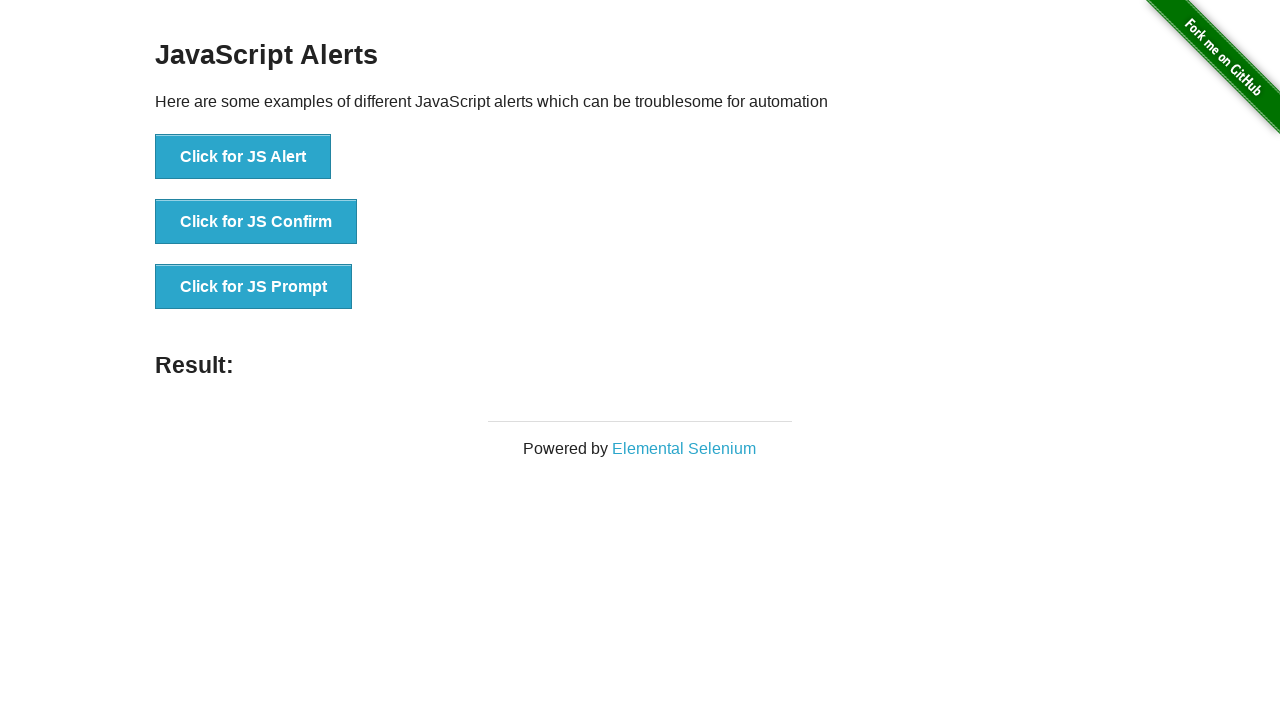

Clicked button to trigger JavaScript prompt alert at (254, 287) on button[onclick='jsPrompt()']
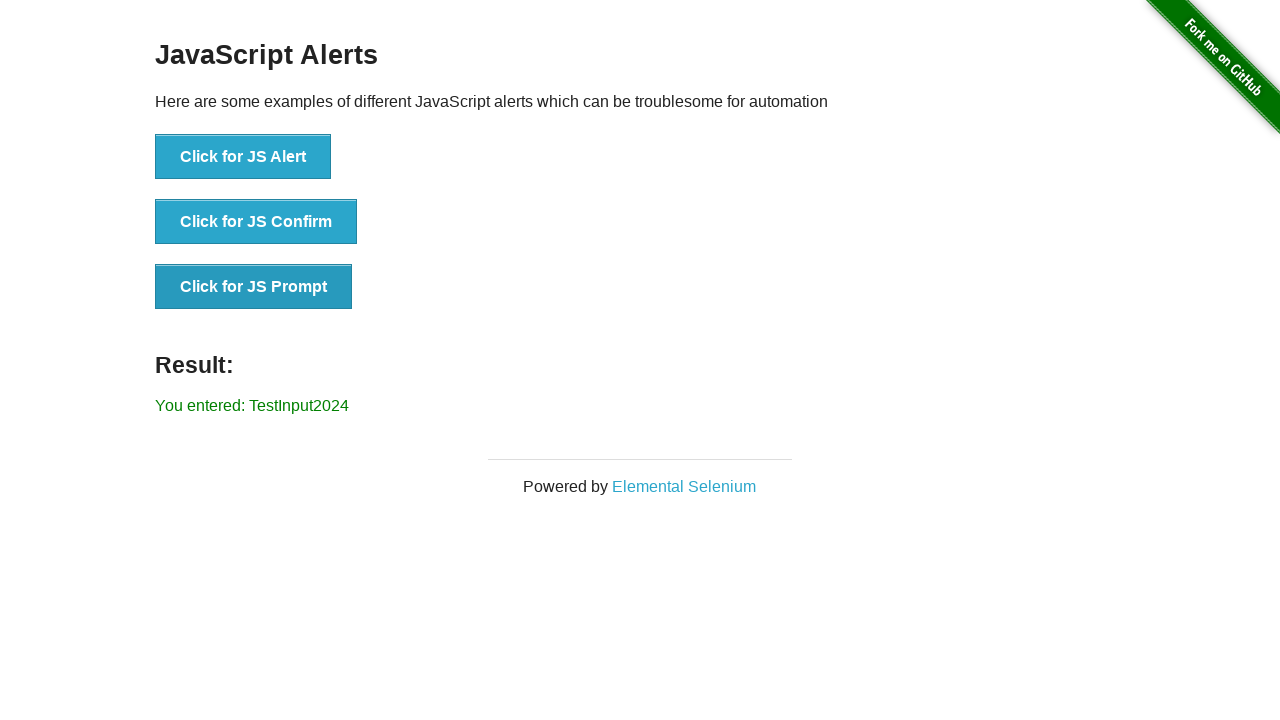

Waited for result paragraph to appear
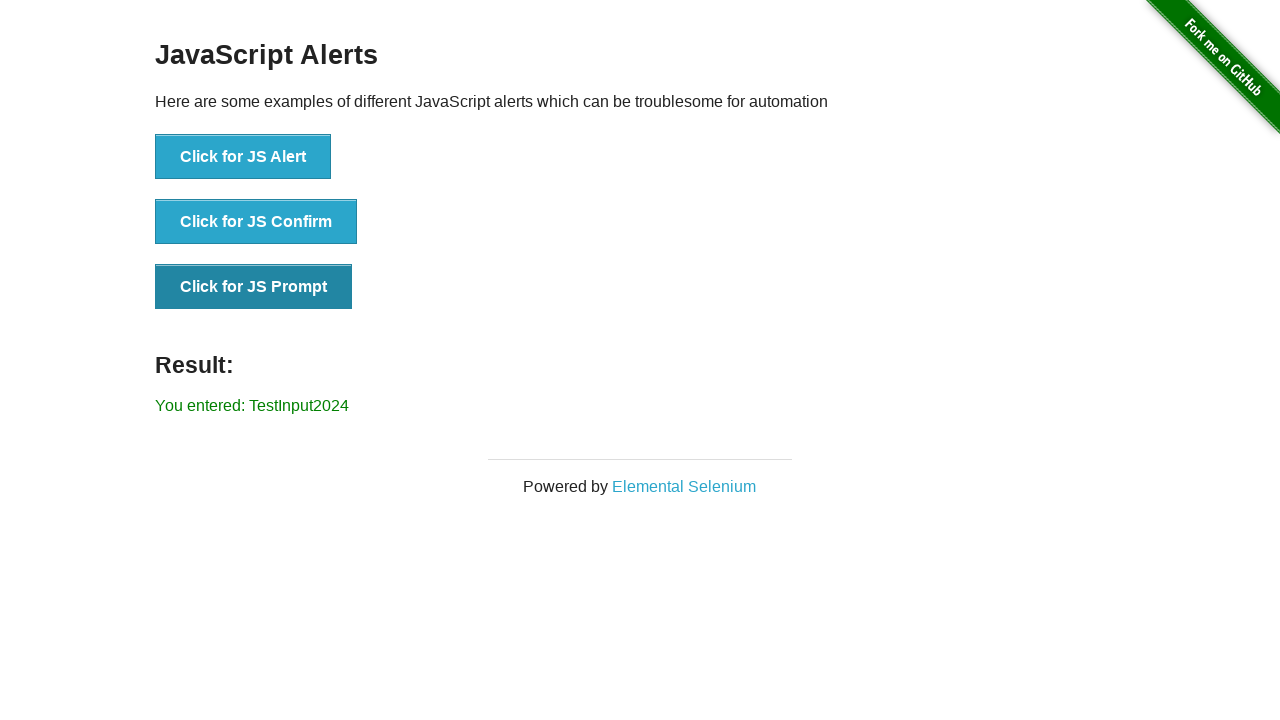

Retrieved result text from paragraph element
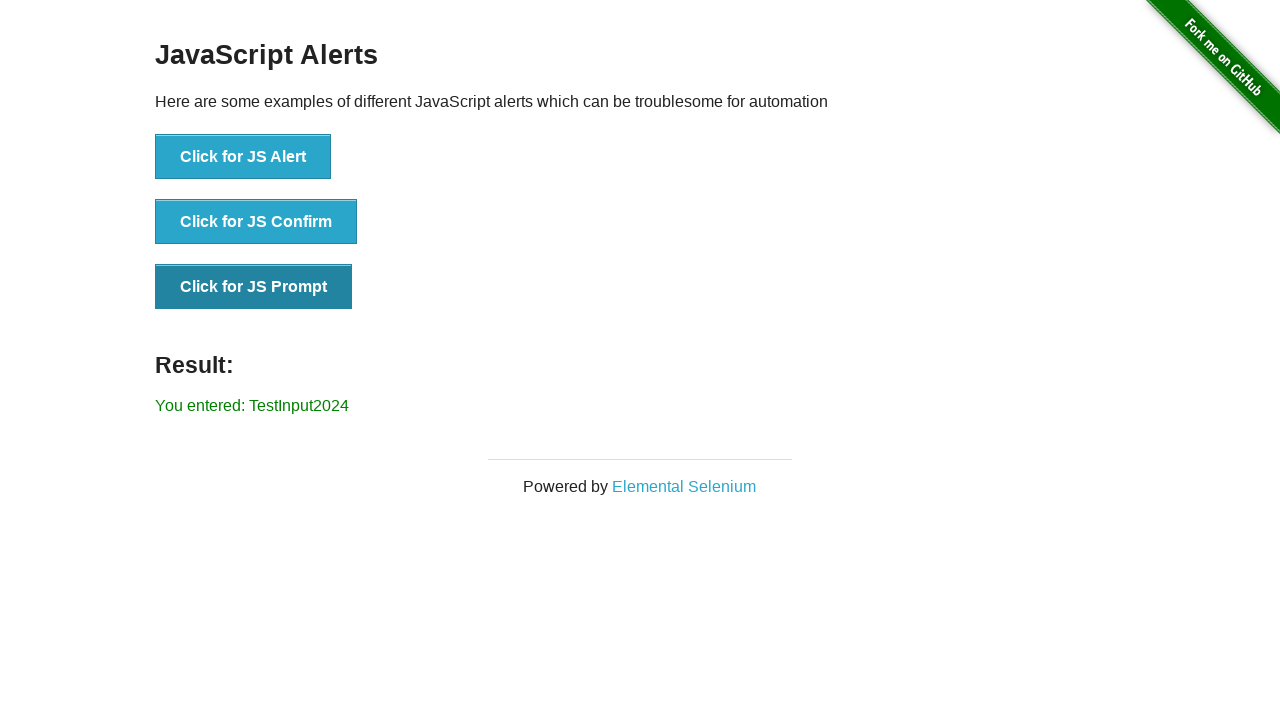

Verified result text matches expected value 'You entered: TestInput2024'
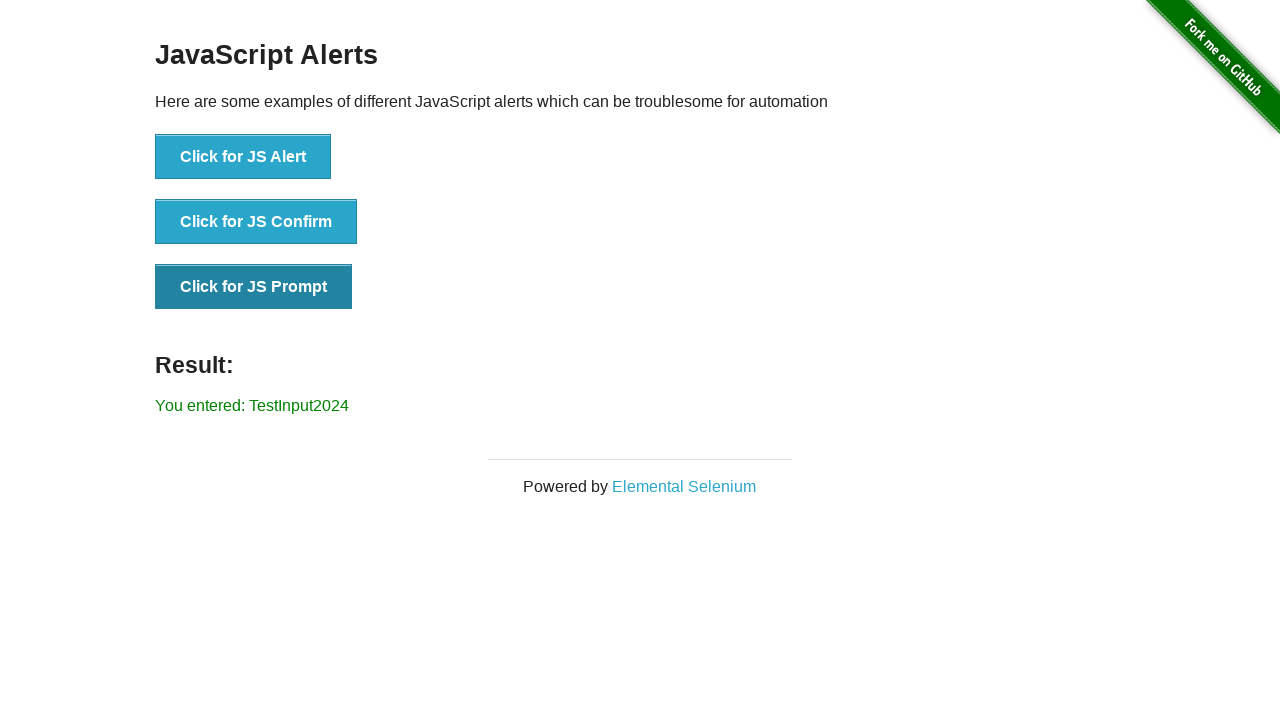

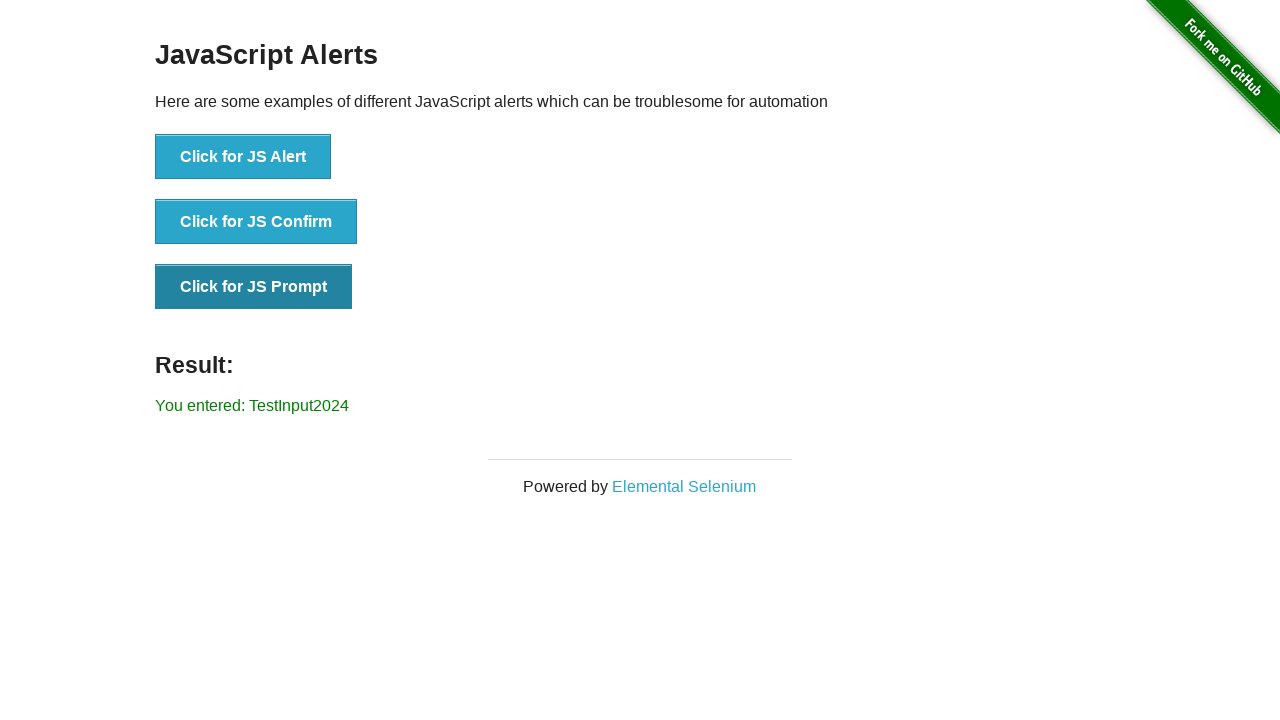